Tests a Vietnamese government registration form by filling in personal information fields including name, ID, birth date, phone, address, and location dropdowns, then submitting the form

Starting URL: https://egov.danang.gov.vn/reg

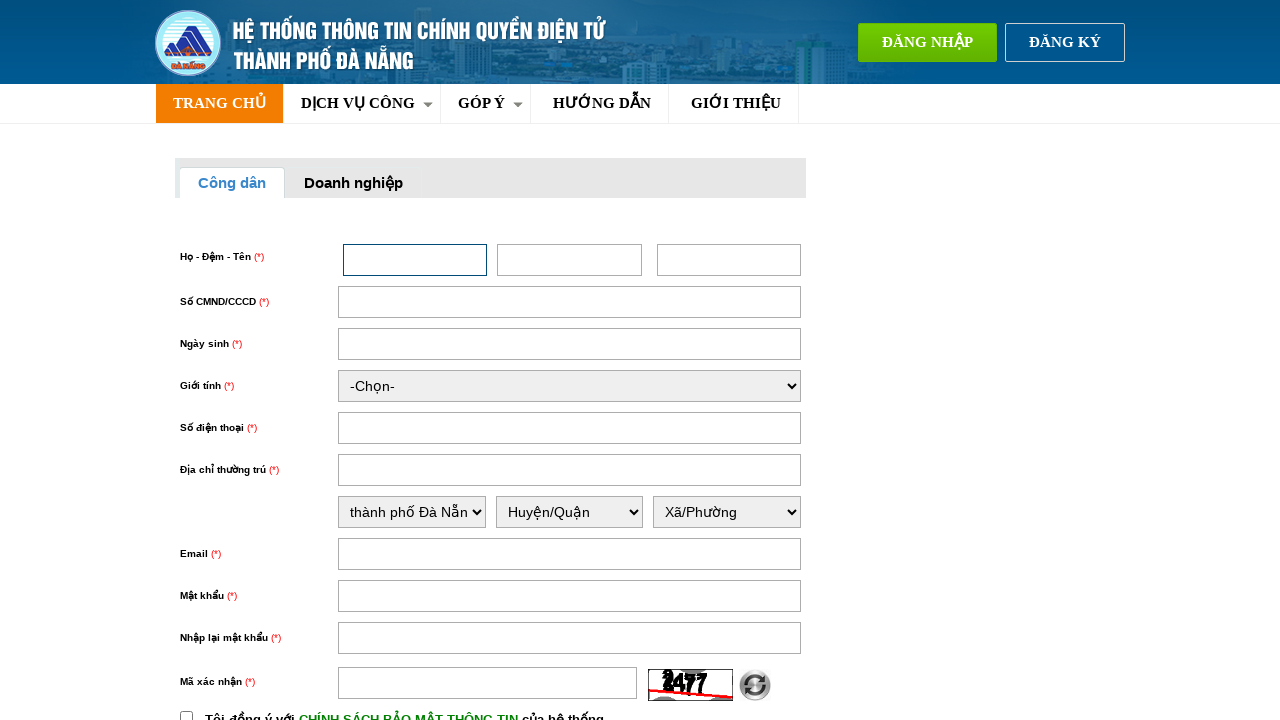

Filled surname field with 'Nguyen' on #ho
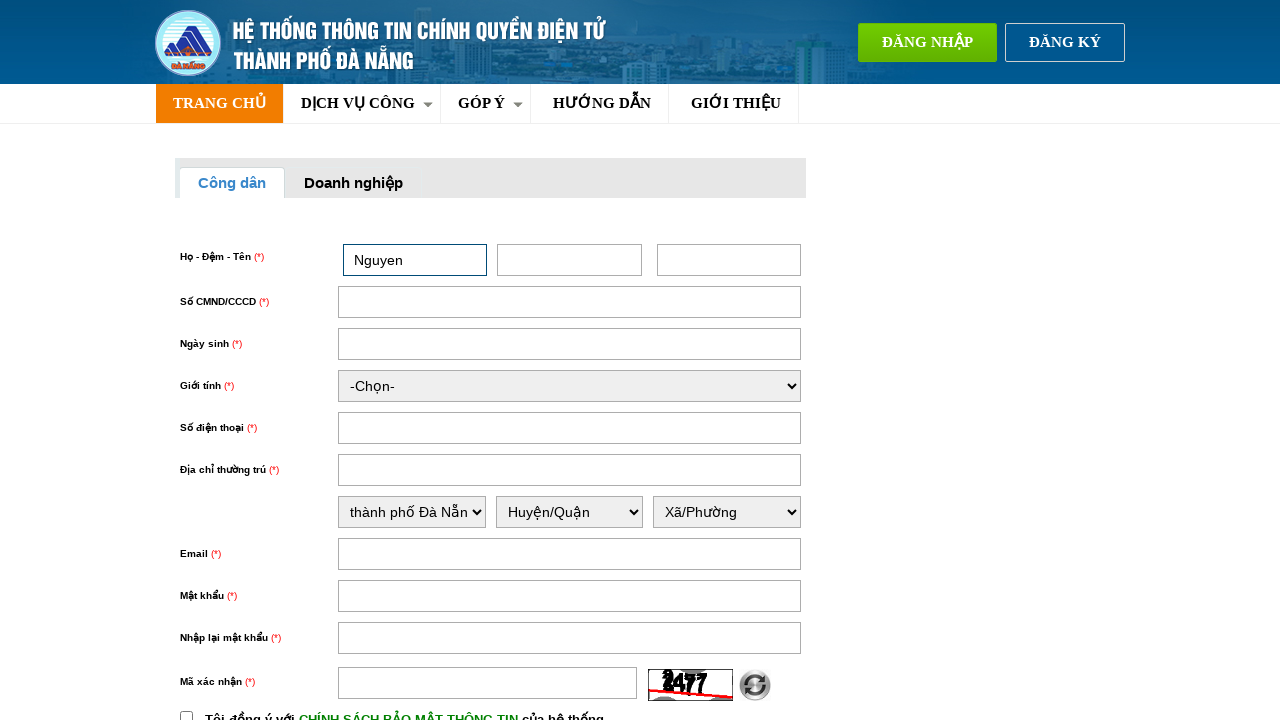

Filled middle name field with 'Thi' on #dem
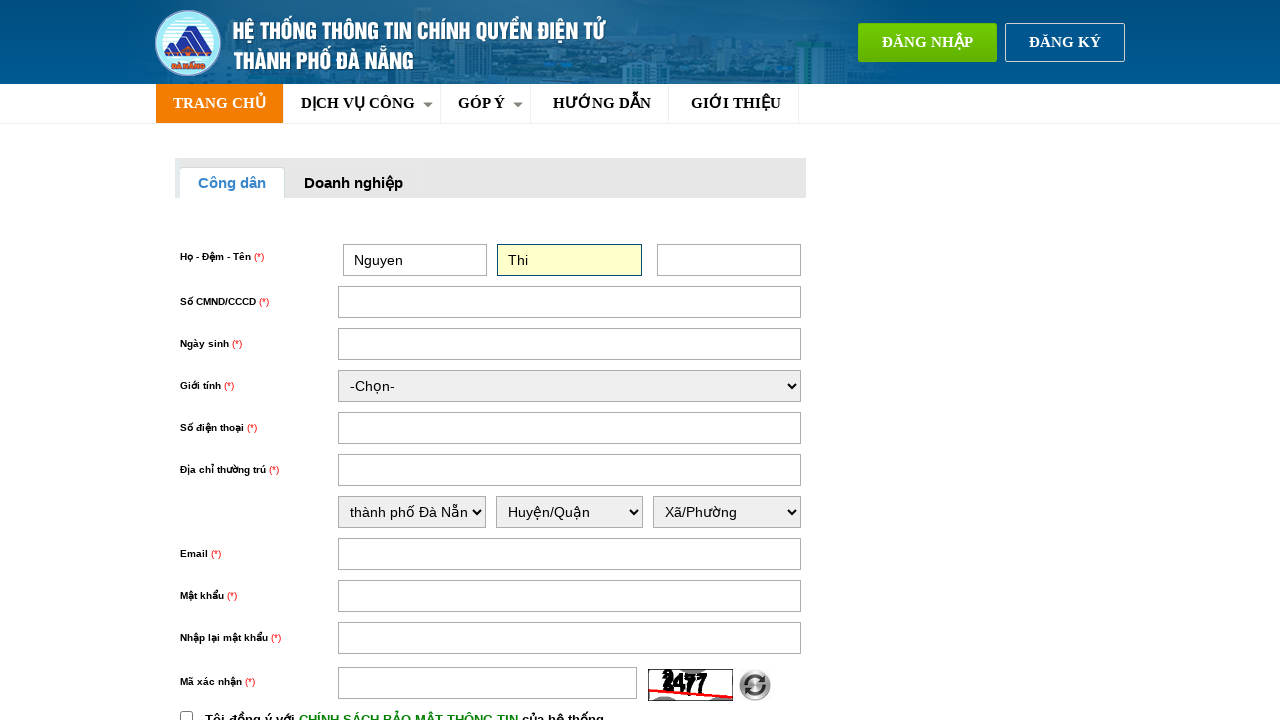

Filled first name field with 'Ut' on #ten
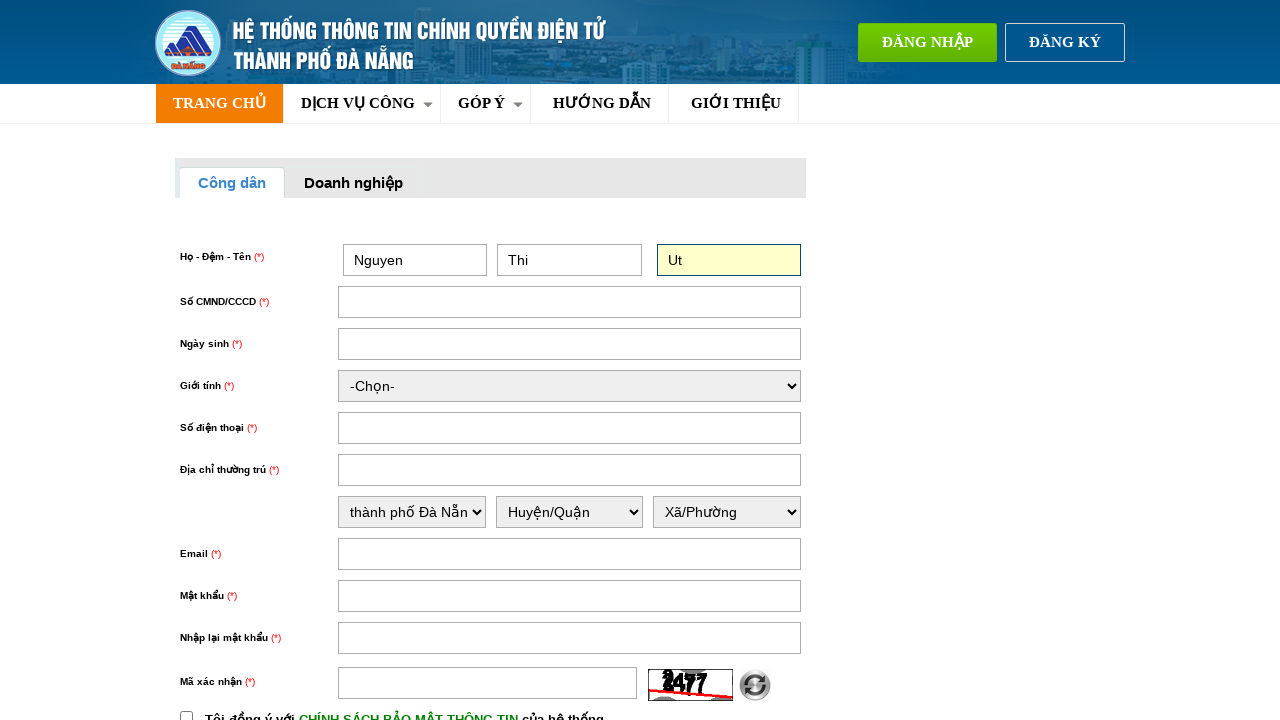

Filled ID number field with '151850678' on #soCmnd
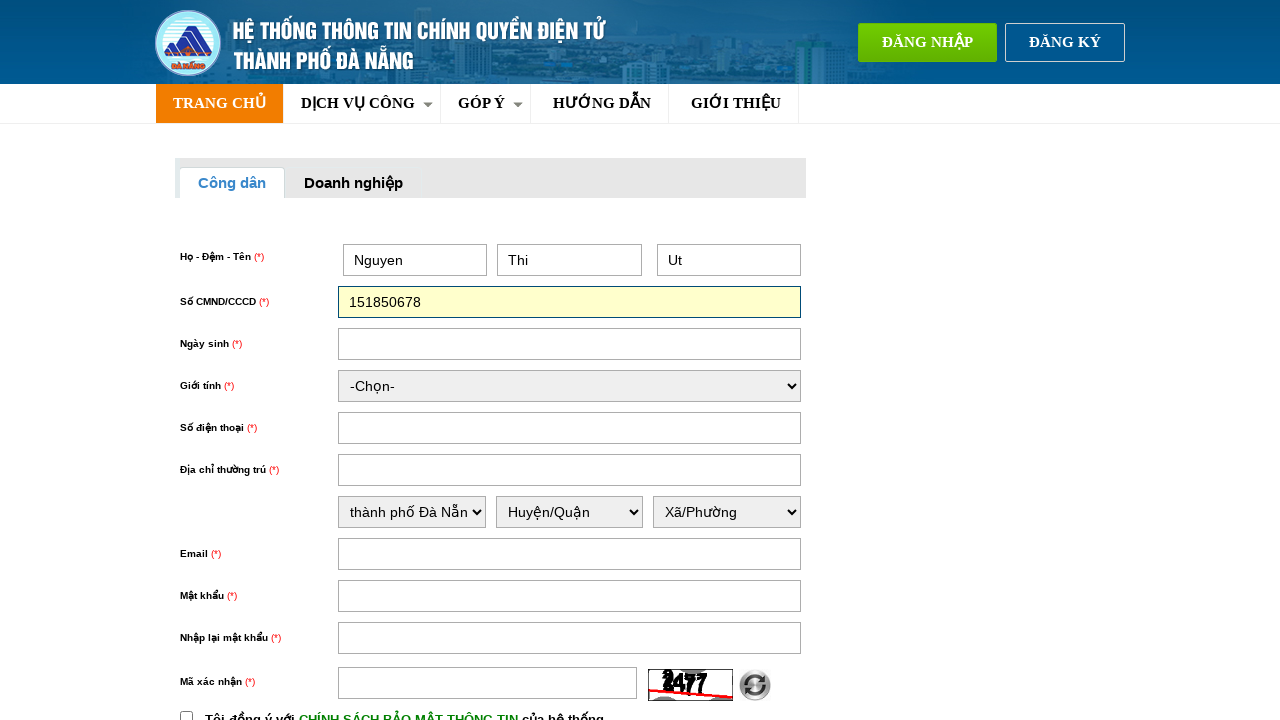

Filled birth date field with '26/03/1991' on #ngaySinh
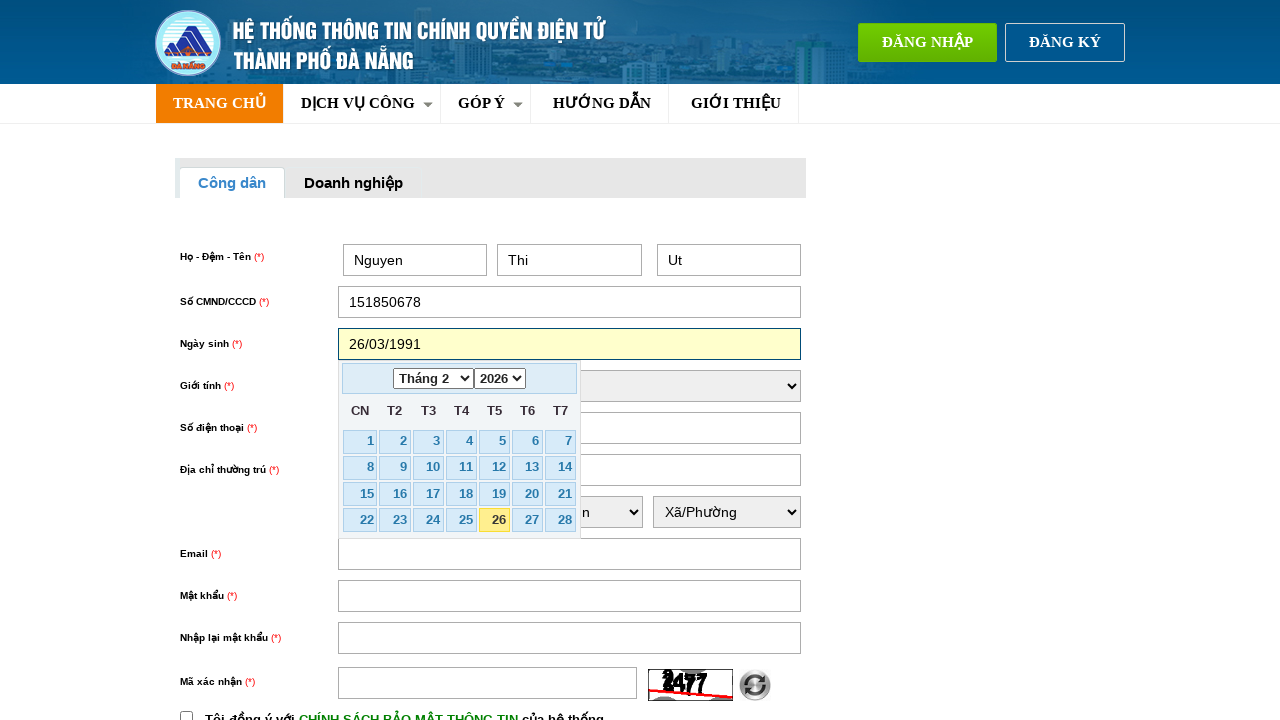

Selected gender 'Nữ' from dropdown on #gioiTinh
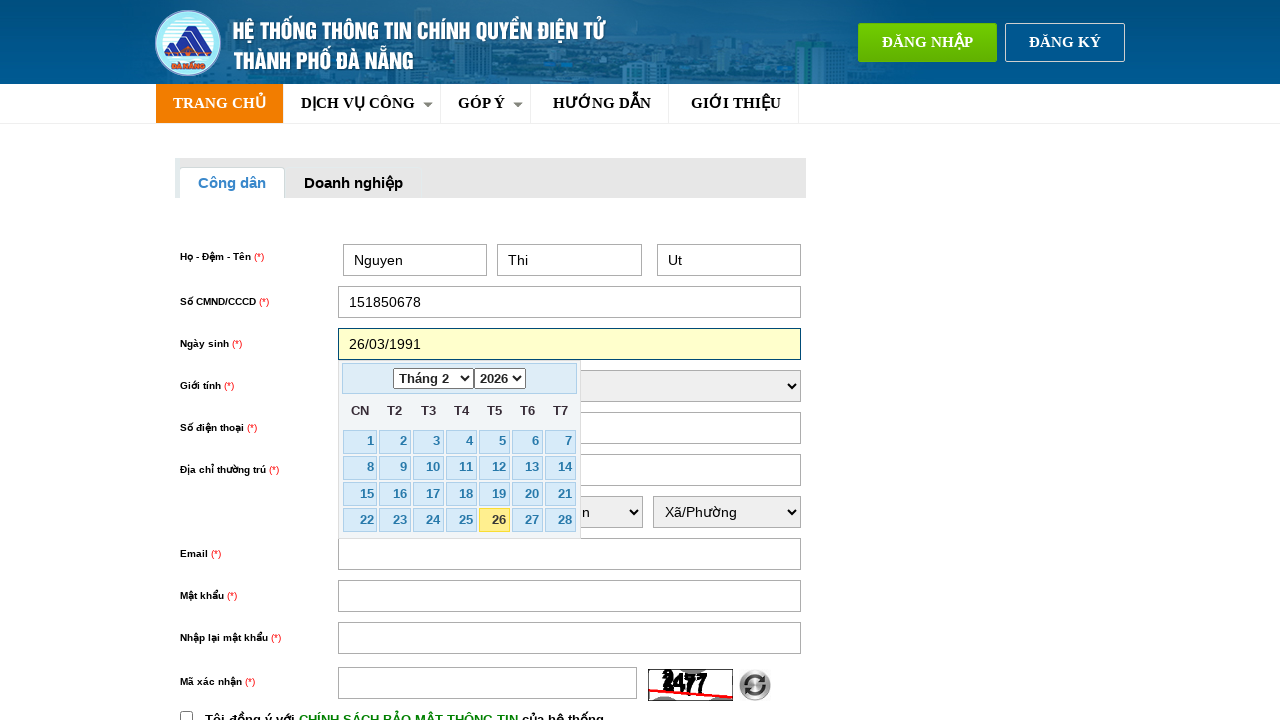

Filled phone number field with '0377839862' on #soDienThoai
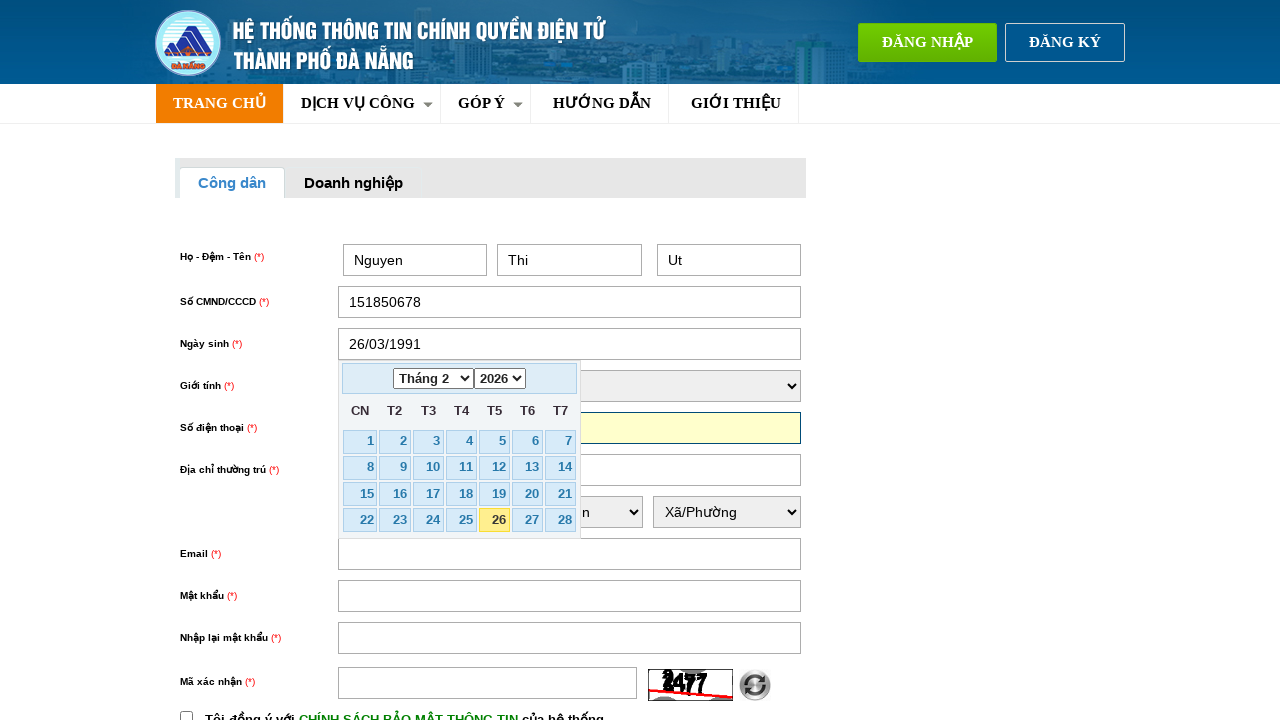

Filled address field with '81 Mễ Trì Thượng' on #motaThuongTru
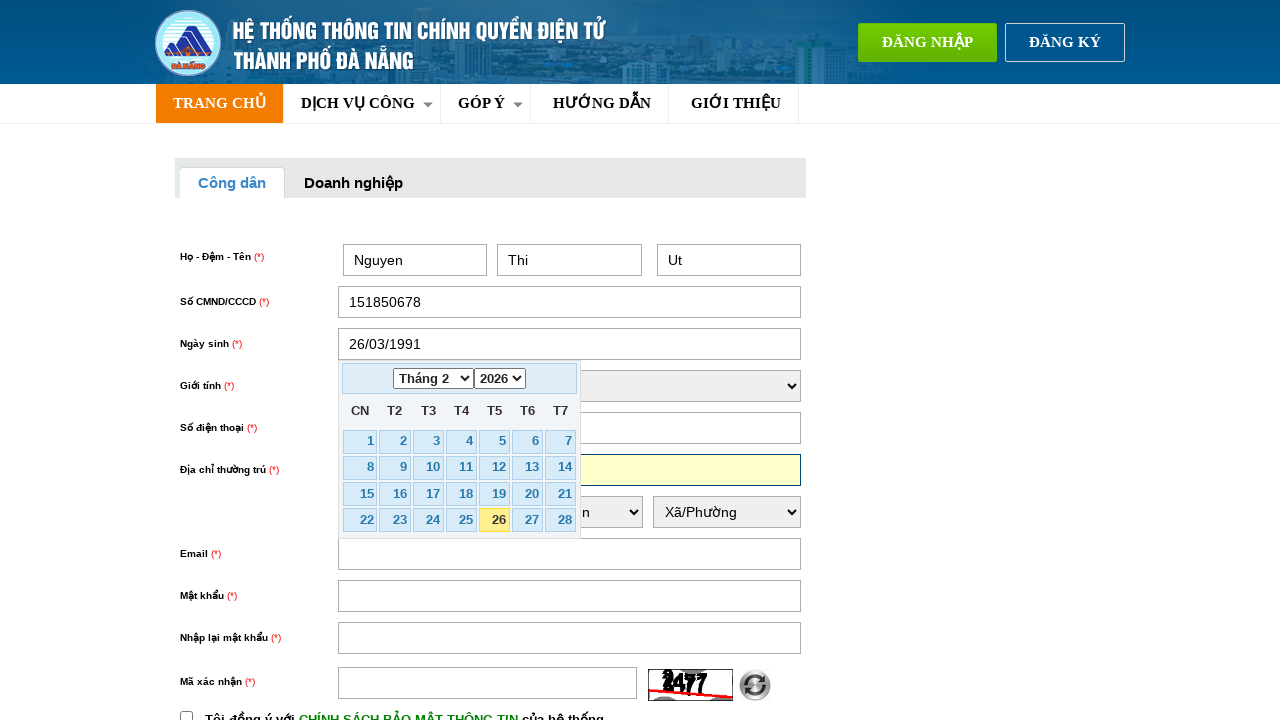

Selected province 'thành phố Hà Nội' from location dropdown on #thuongtru_tinhthanh
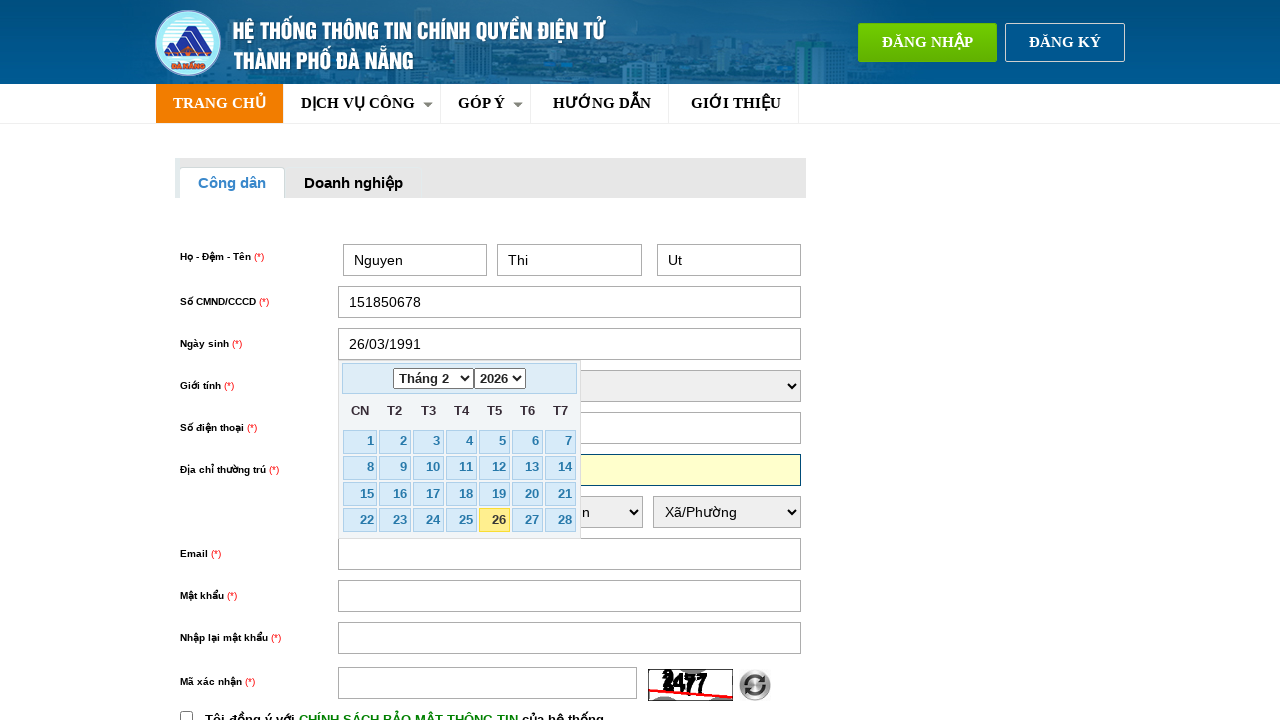

Selected district 'Quận Bắc Từ Liêm' from location dropdown on #thuongtru_quanhuyen
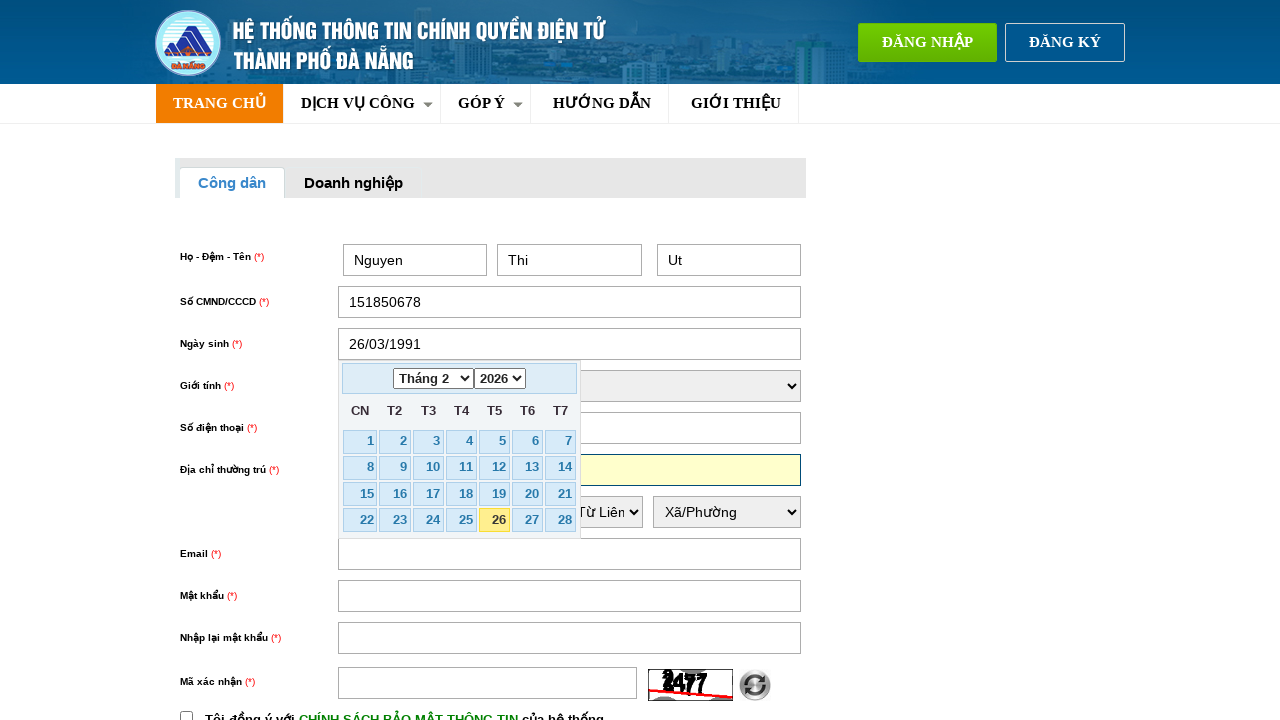

Selected ward 'Phường Mễ Trì' from location dropdown on #thuongtru_phuongxa
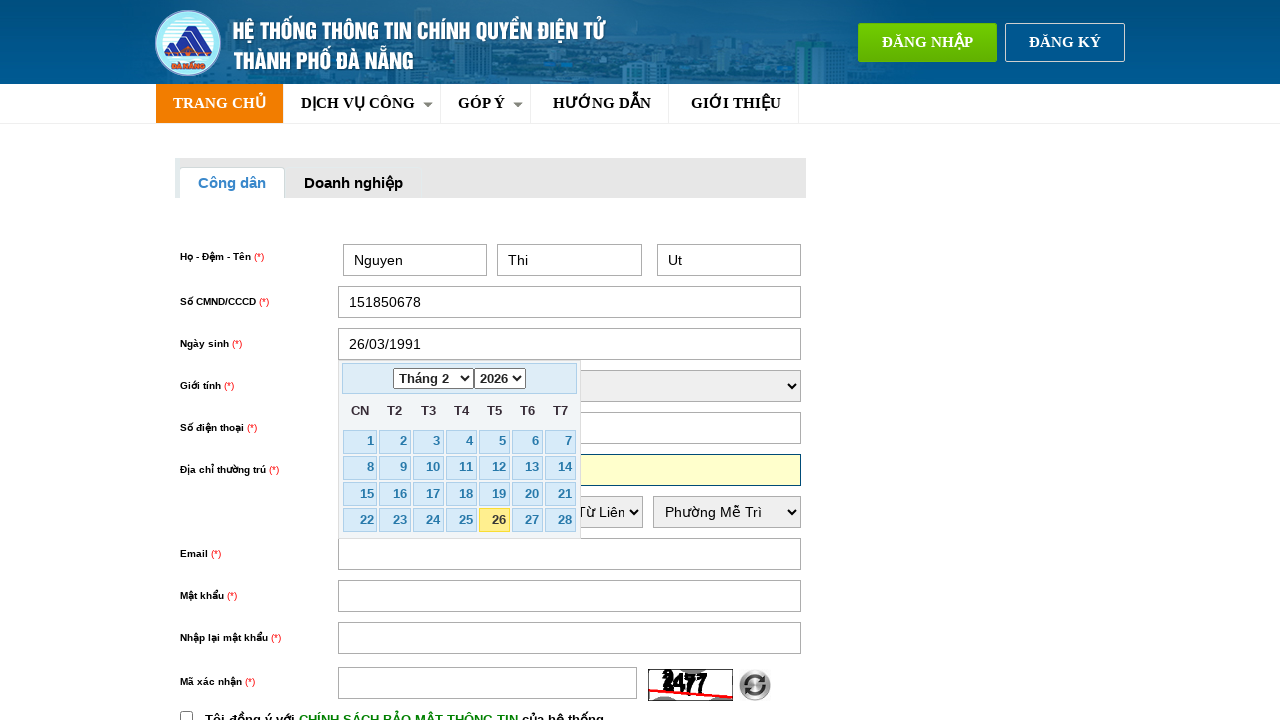

Filled email field with 'testuser.auto@example.com' on #email
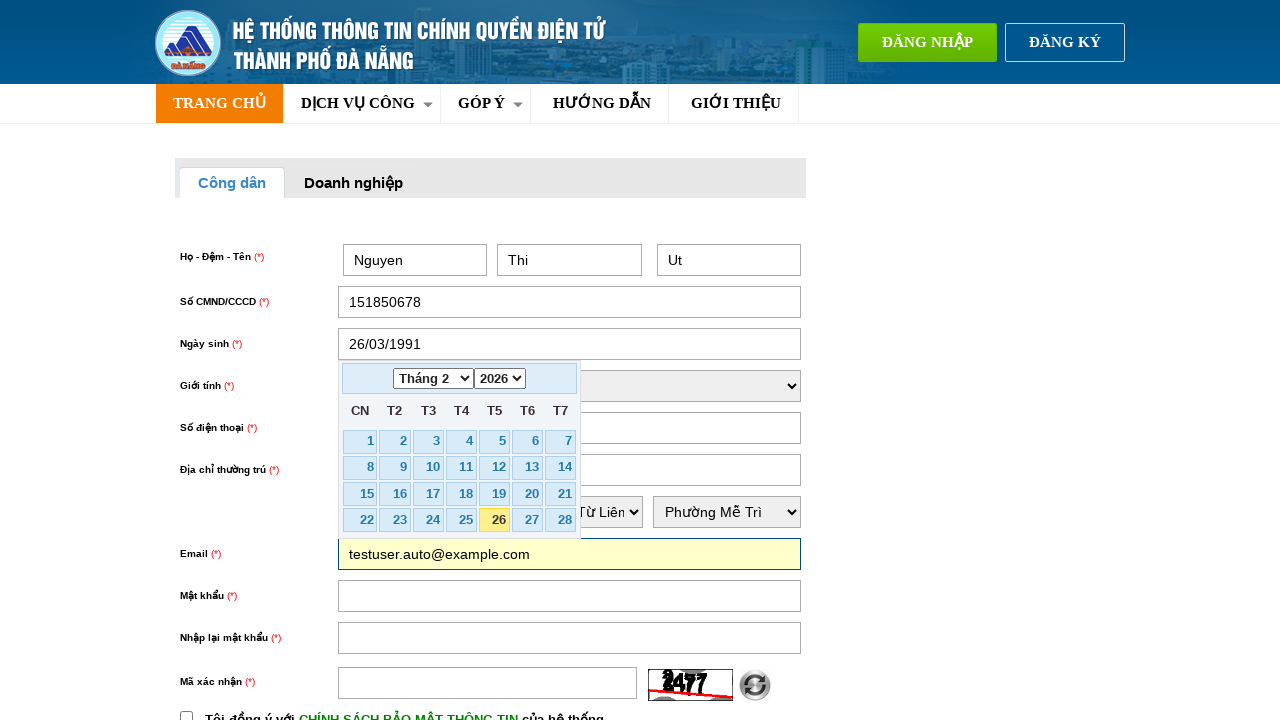

Filled password field with 'Test123456!' on #password
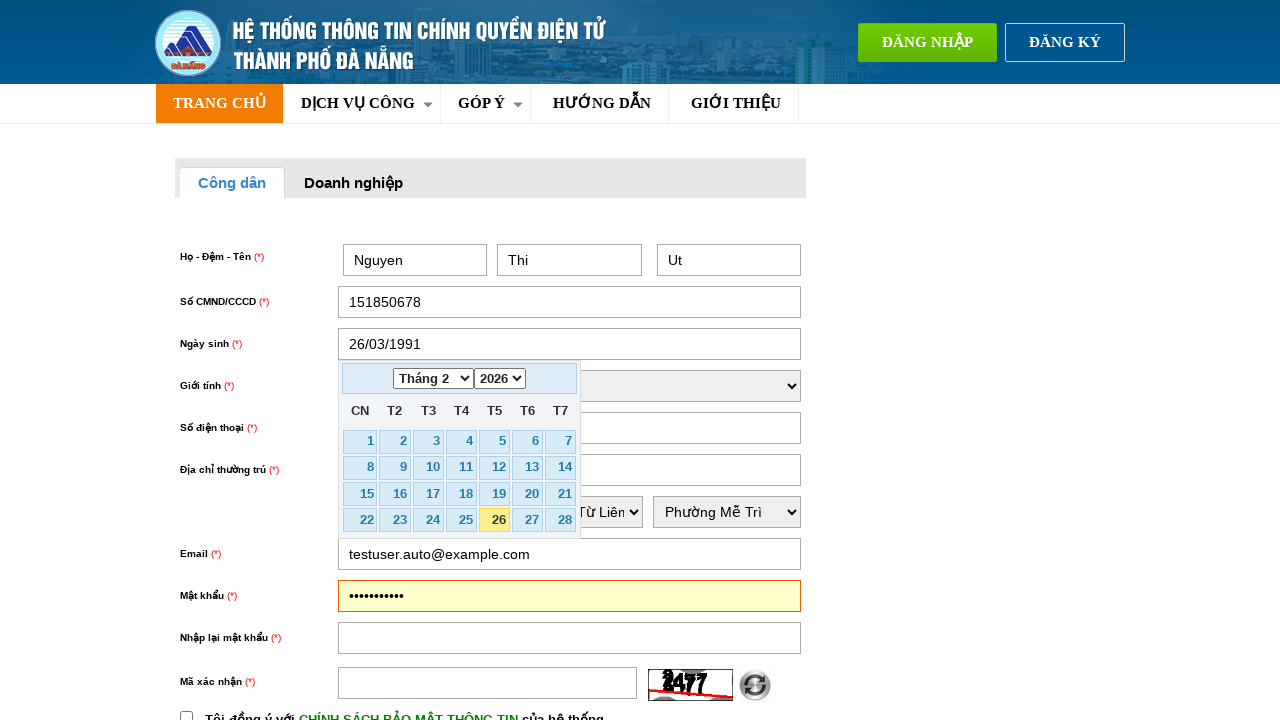

Filled password confirmation field with 'Test123456!' on #rePassword
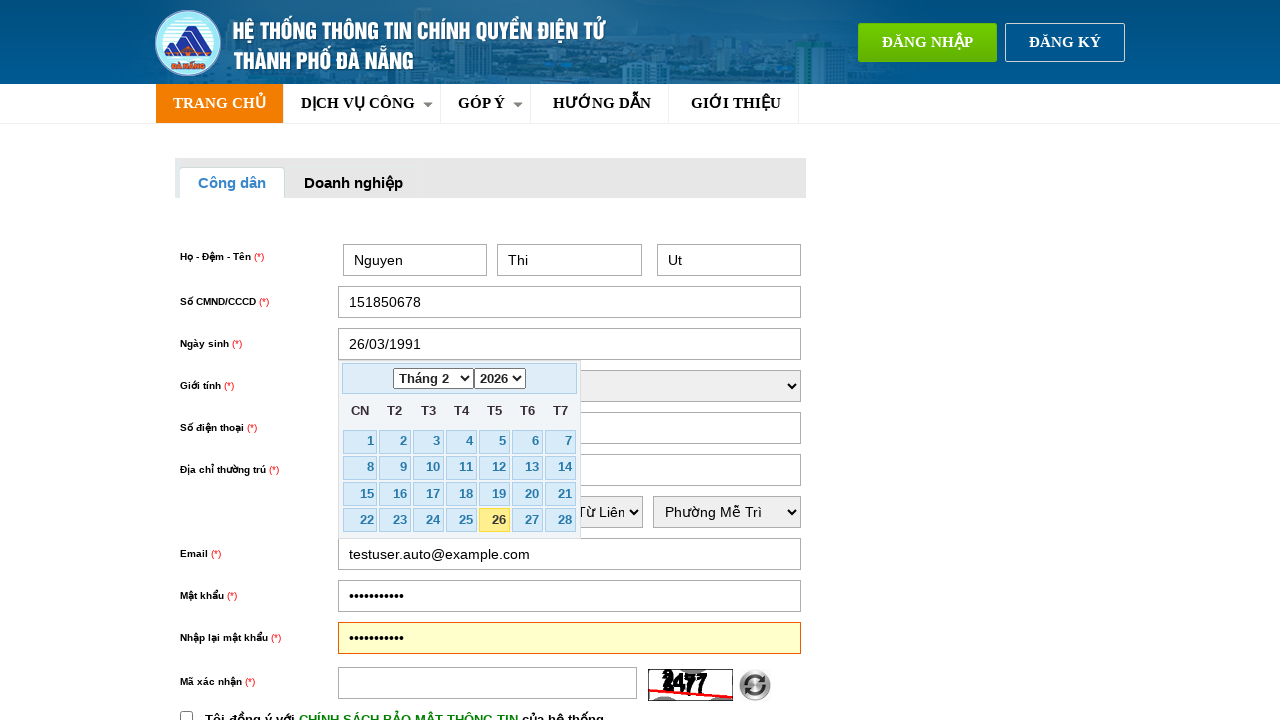

Clicked policy acceptance checkbox at (186, 714) on #chinhSach
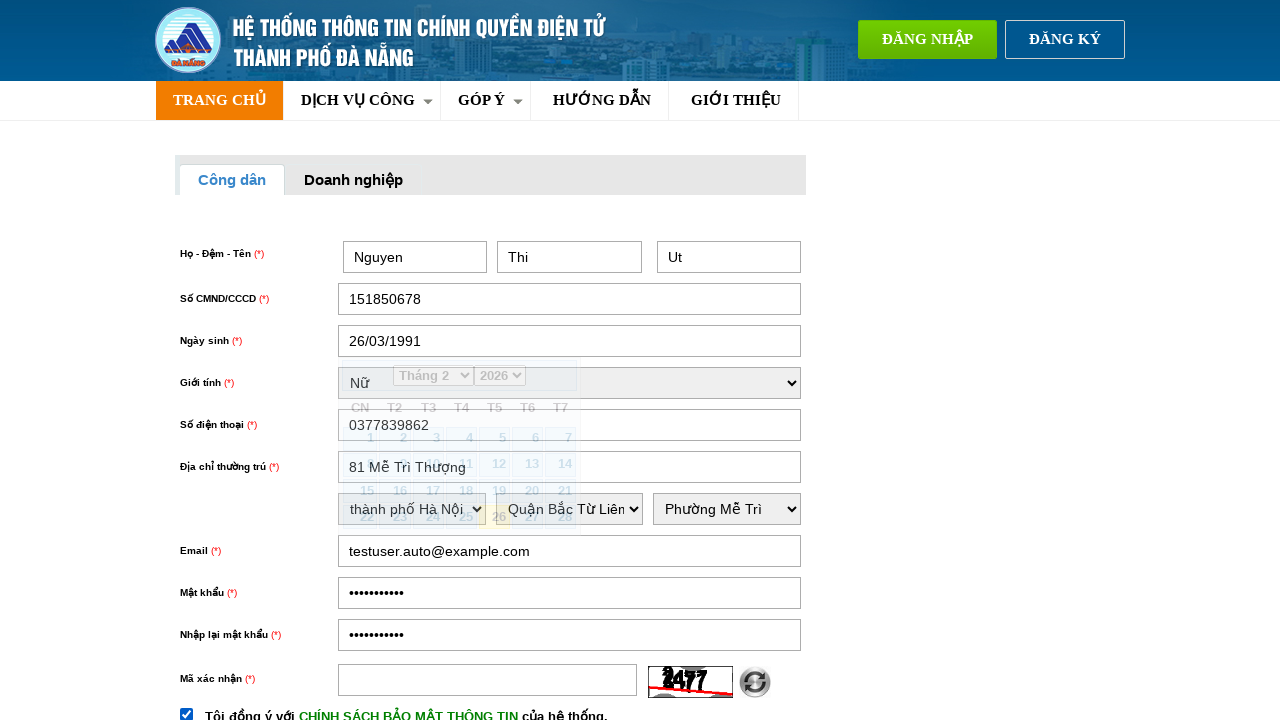

Clicked form submission button at (405, 577) on #button2
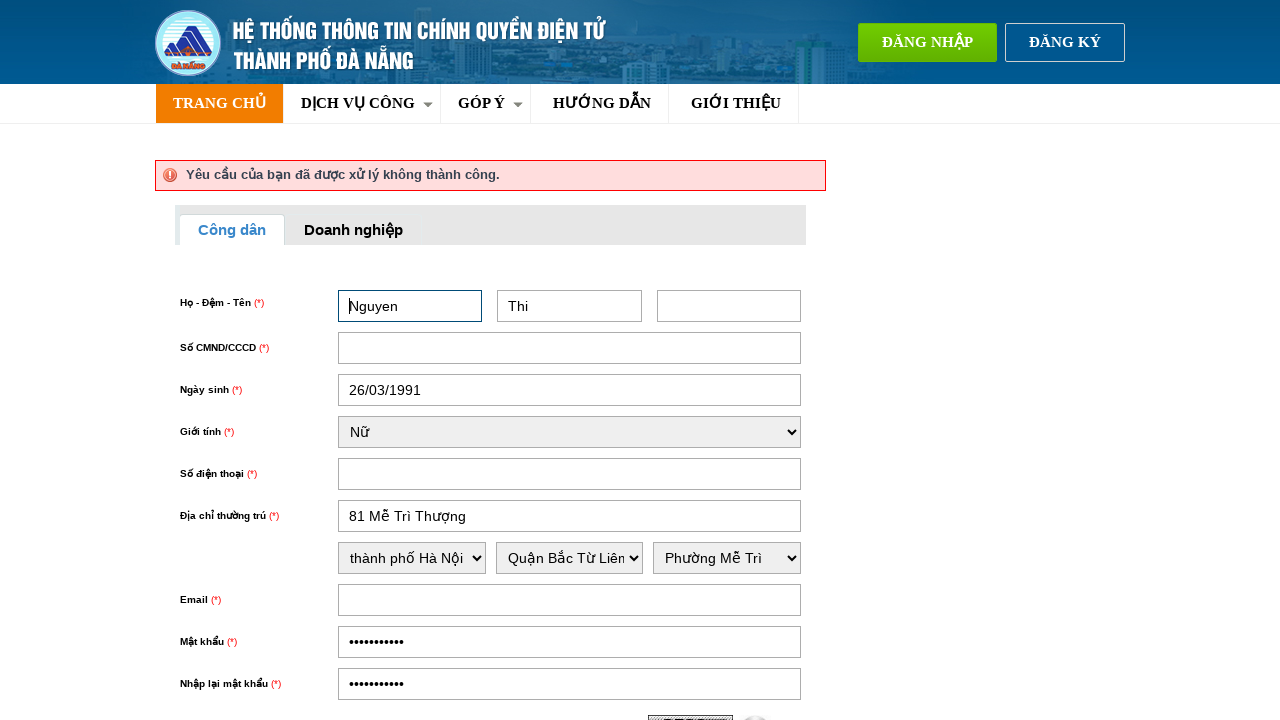

Error message appeared on form submission
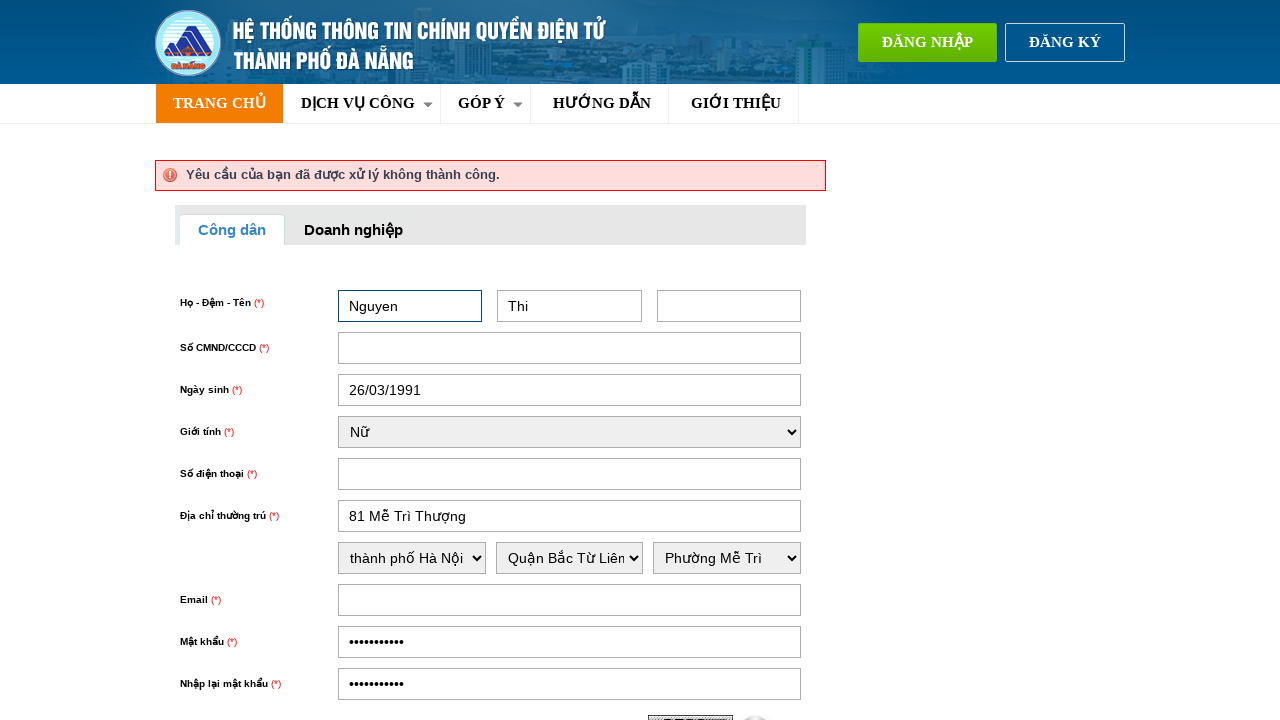

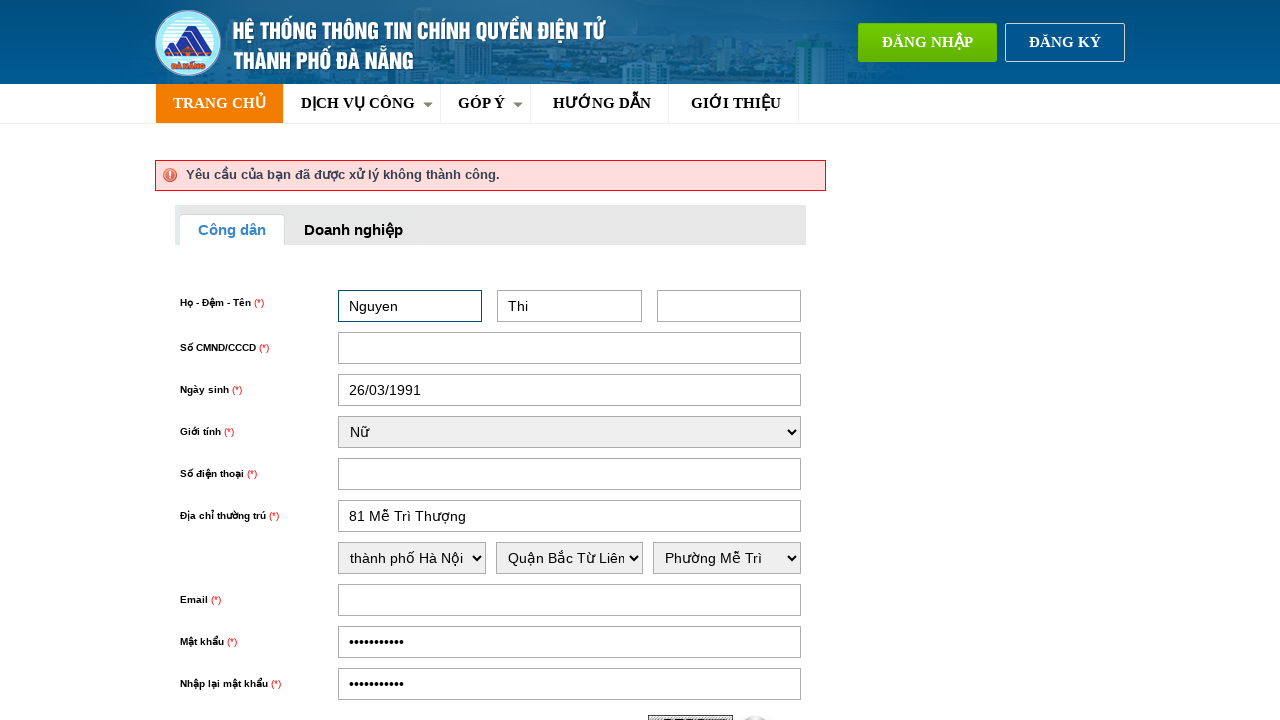